Tests opening a new window by clicking a link, switching to it, verifying content, and closing it

Starting URL: https://the-internet.herokuapp.com/windows

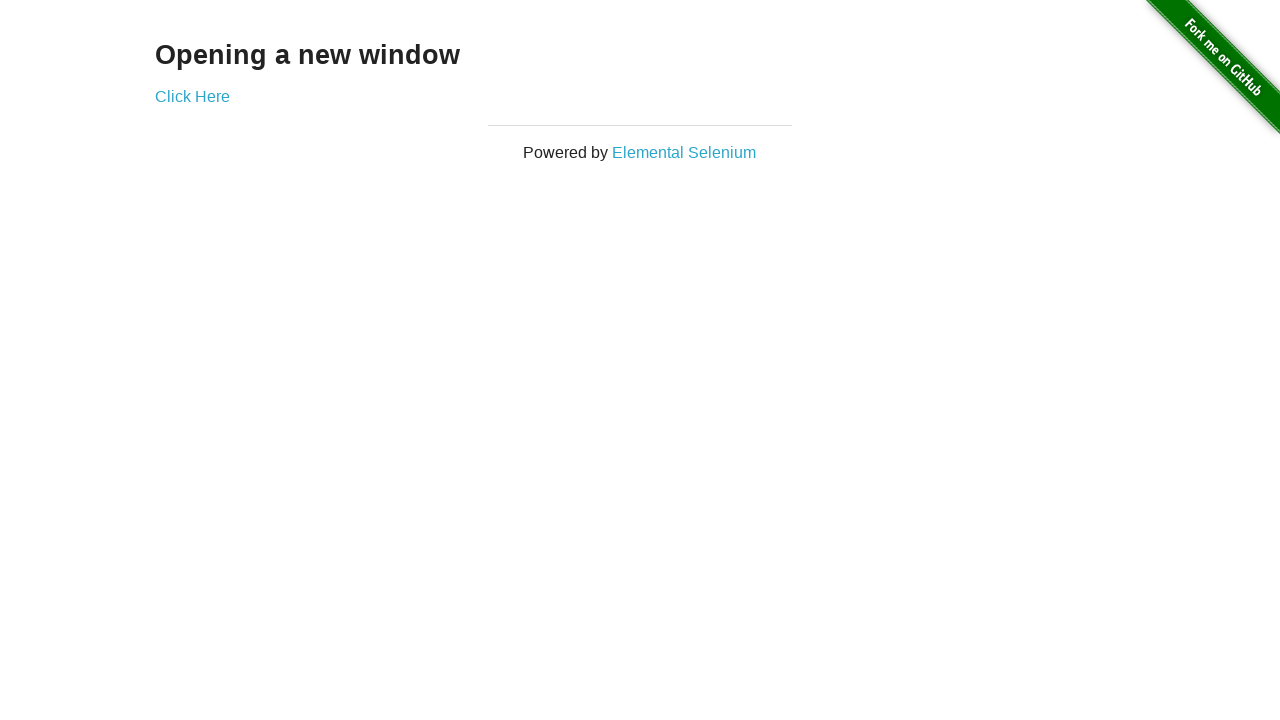

Clicked 'Click Here' link to open new window at (192, 96) on a[href='/windows/new']
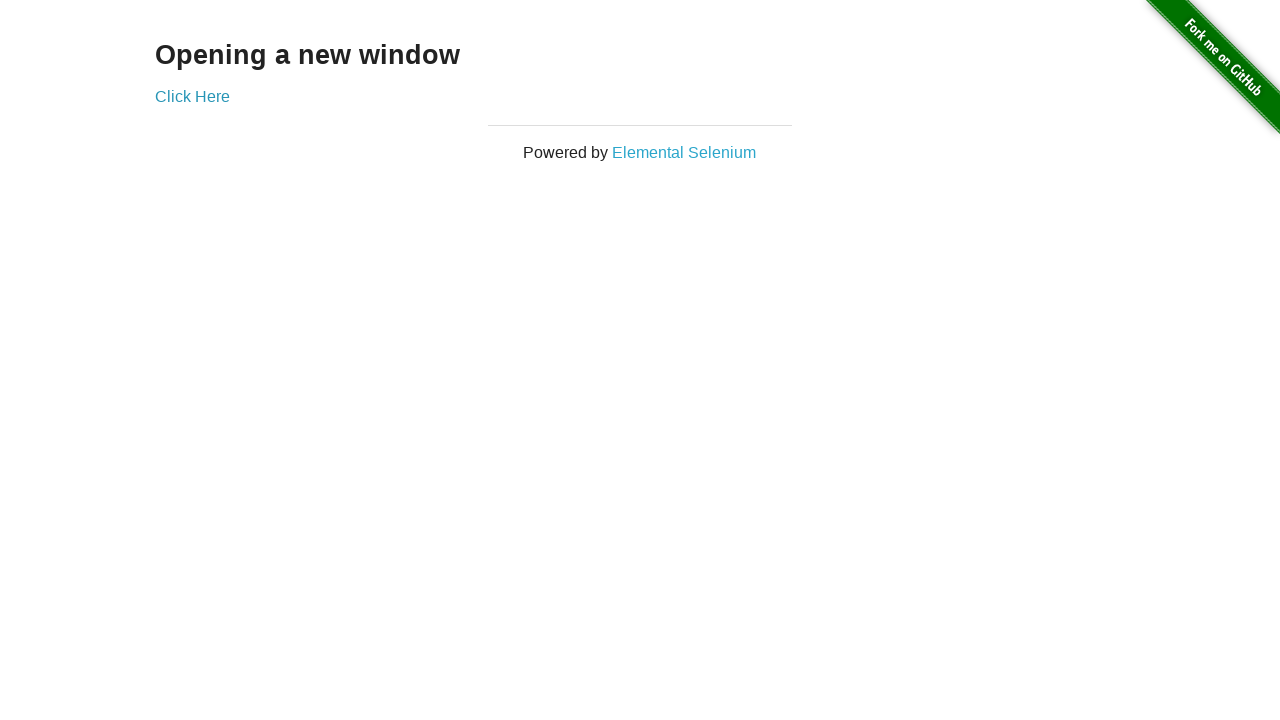

New window opened and captured
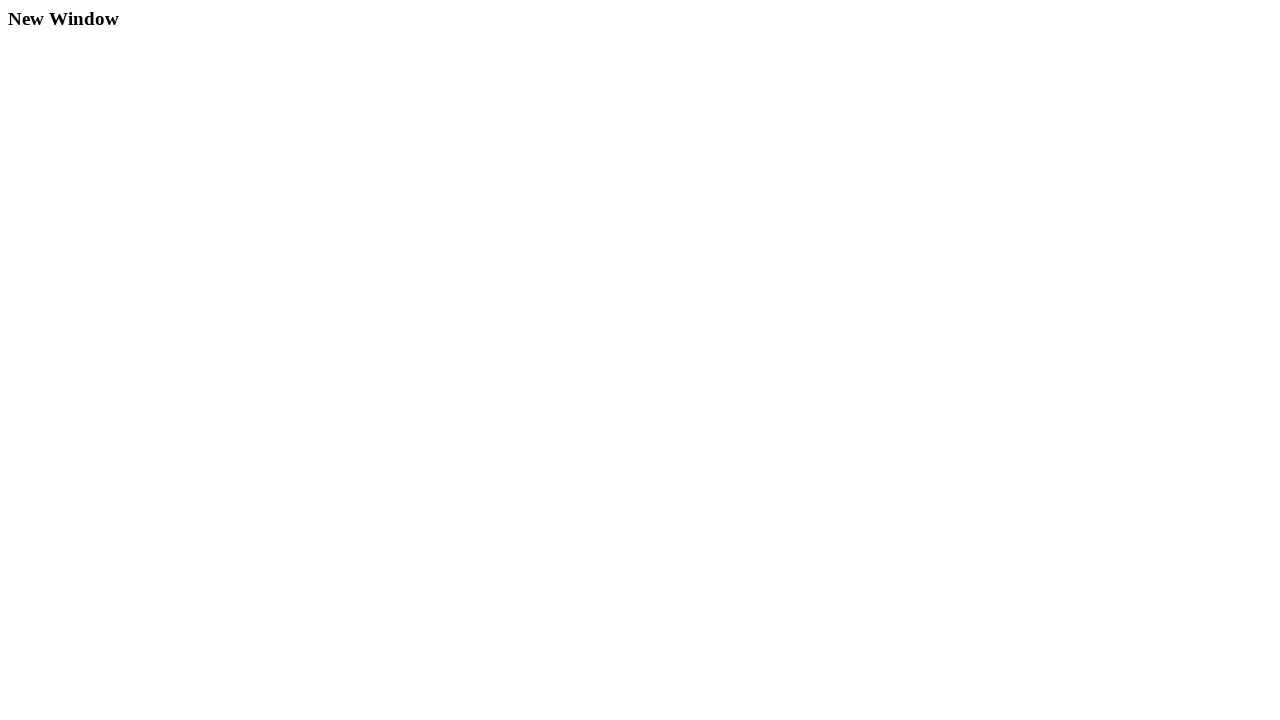

New page fully loaded
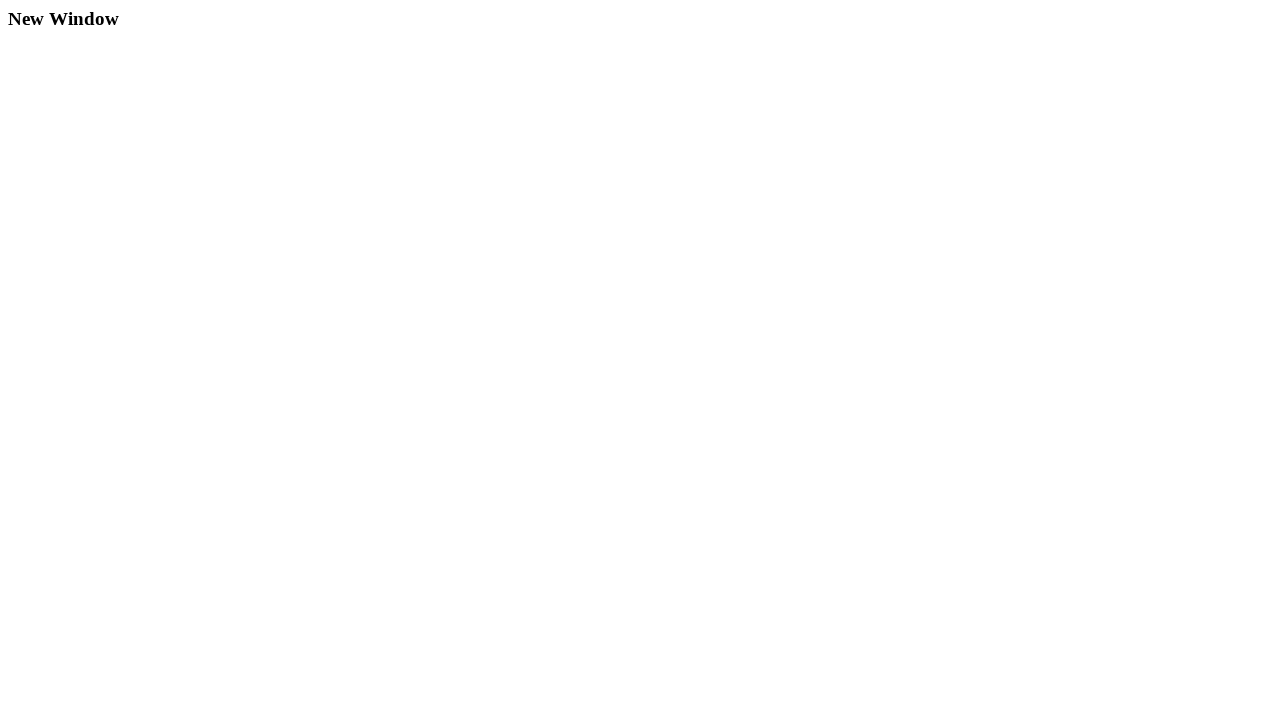

Verified new window URL is correct
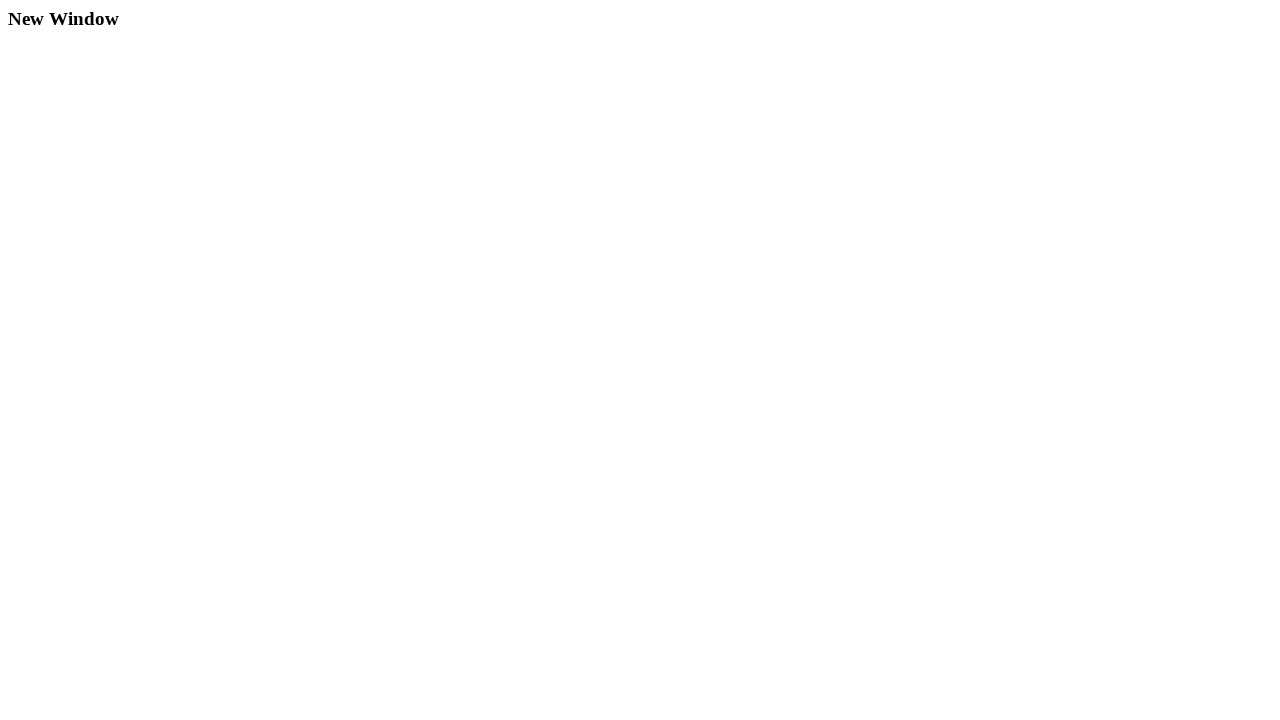

Verified new window title text is 'New Window'
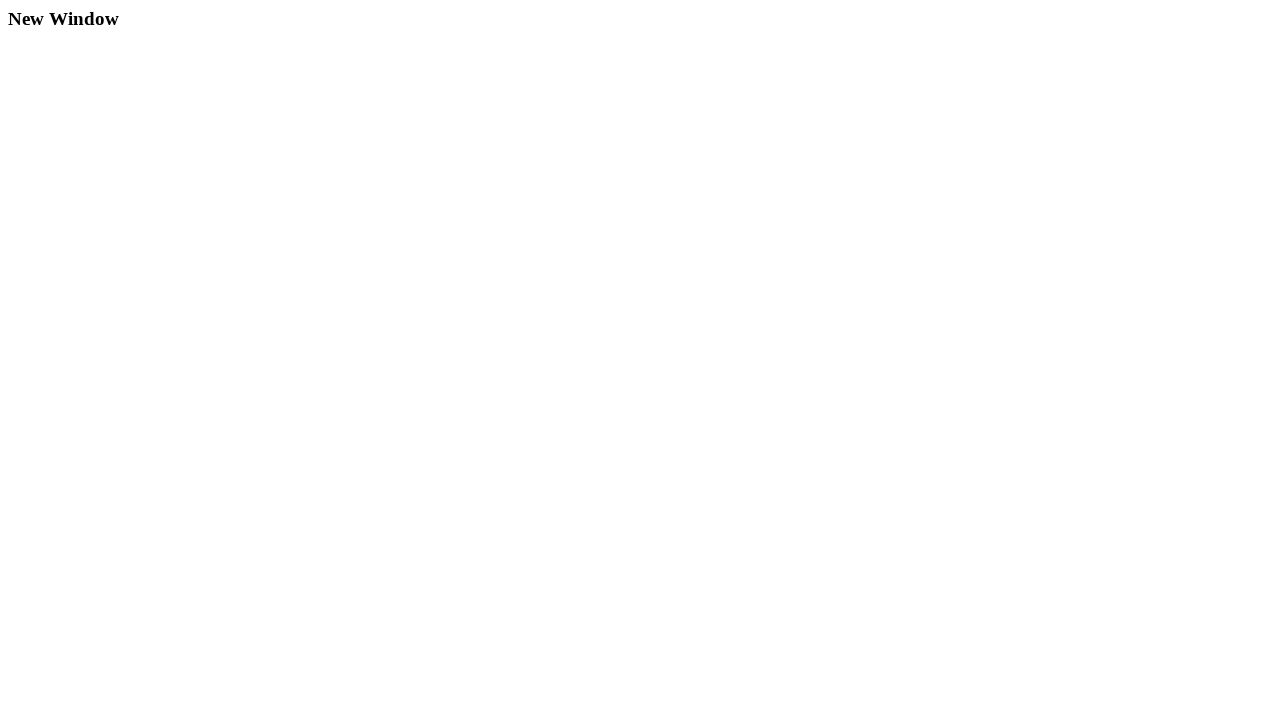

Closed new window
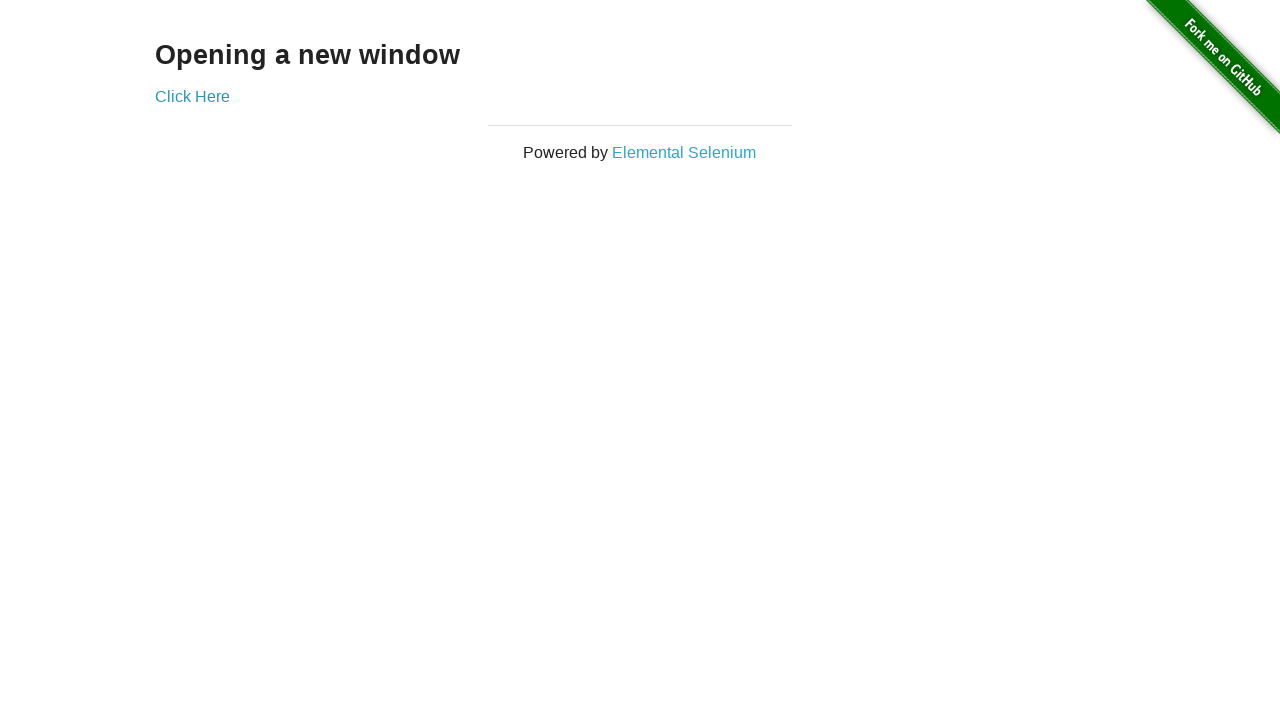

Verified original page URL is correct
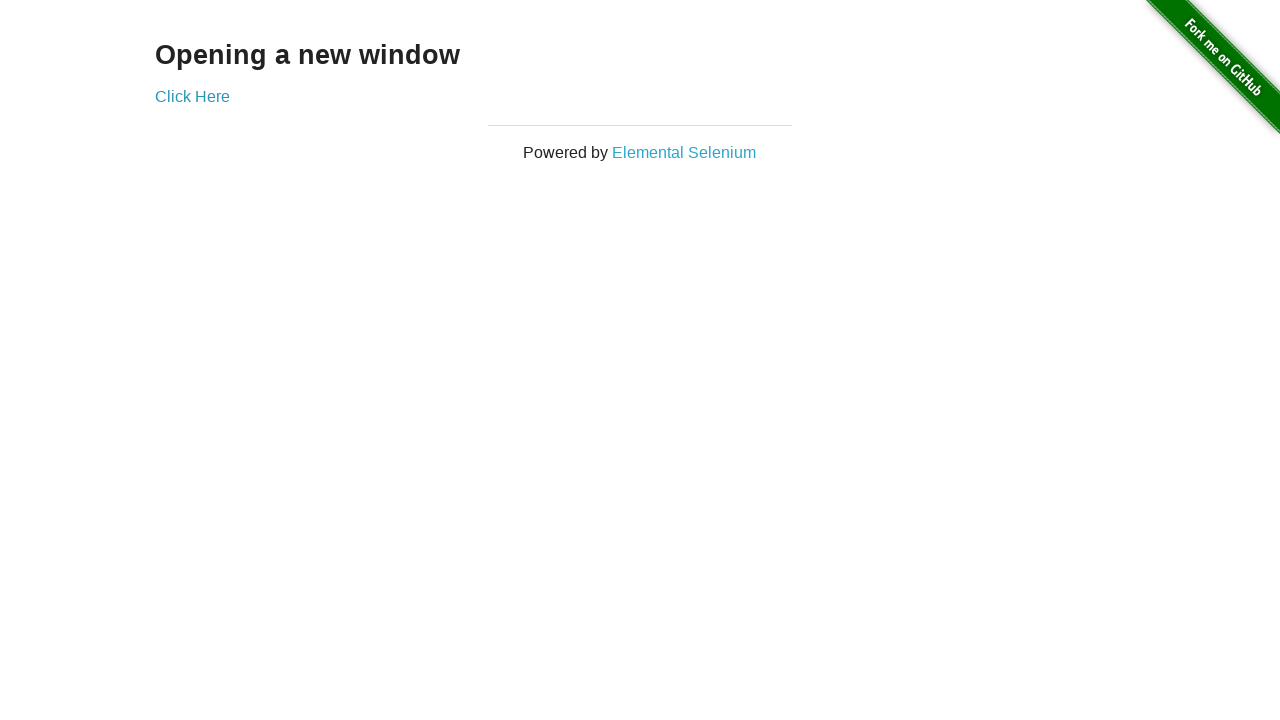

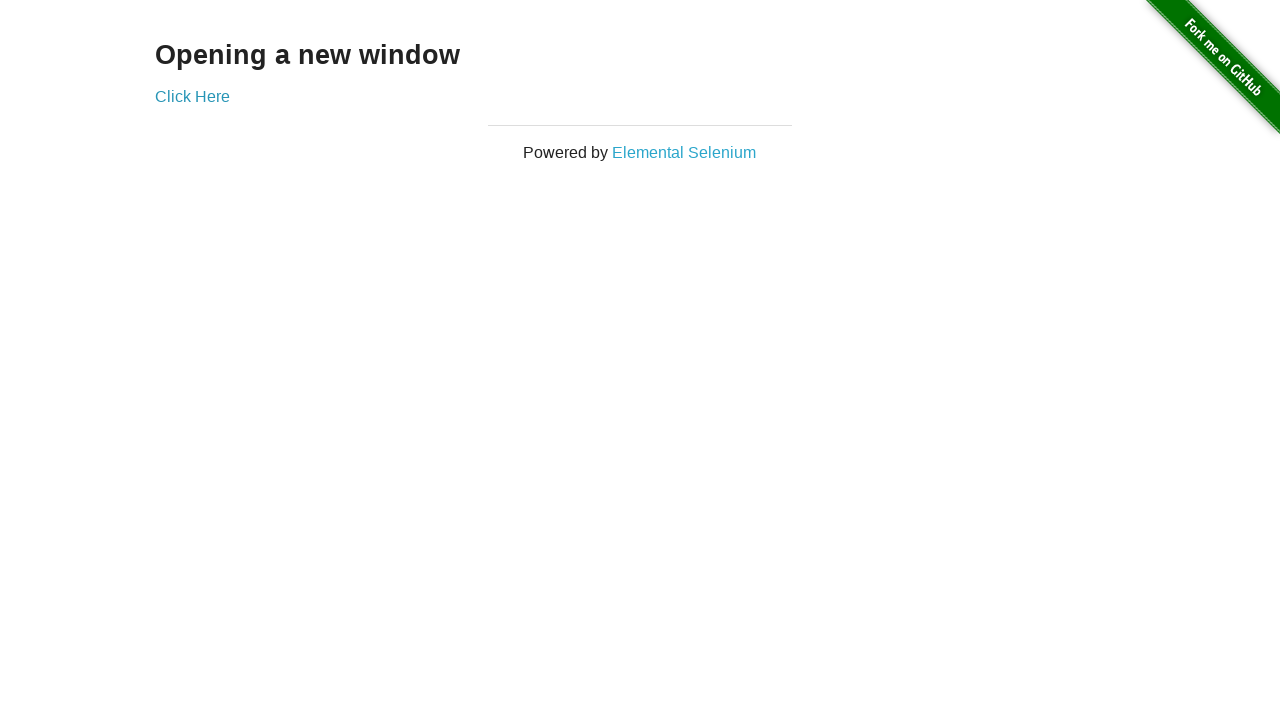